Navigates to a login practice page and verifies the page loaded by checking that the page title and content are accessible.

Starting URL: https://rahulshettyacademy.com/loginpagePractise/

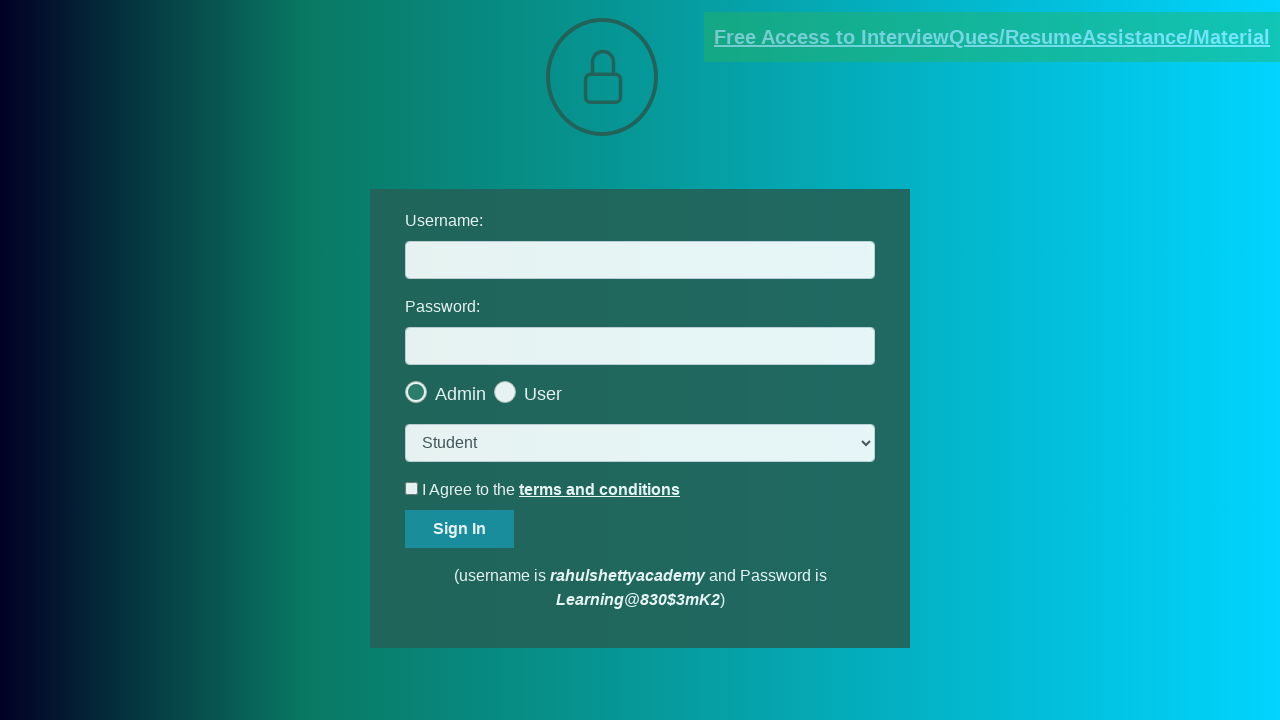

Waited for page to reach domcontentloaded state
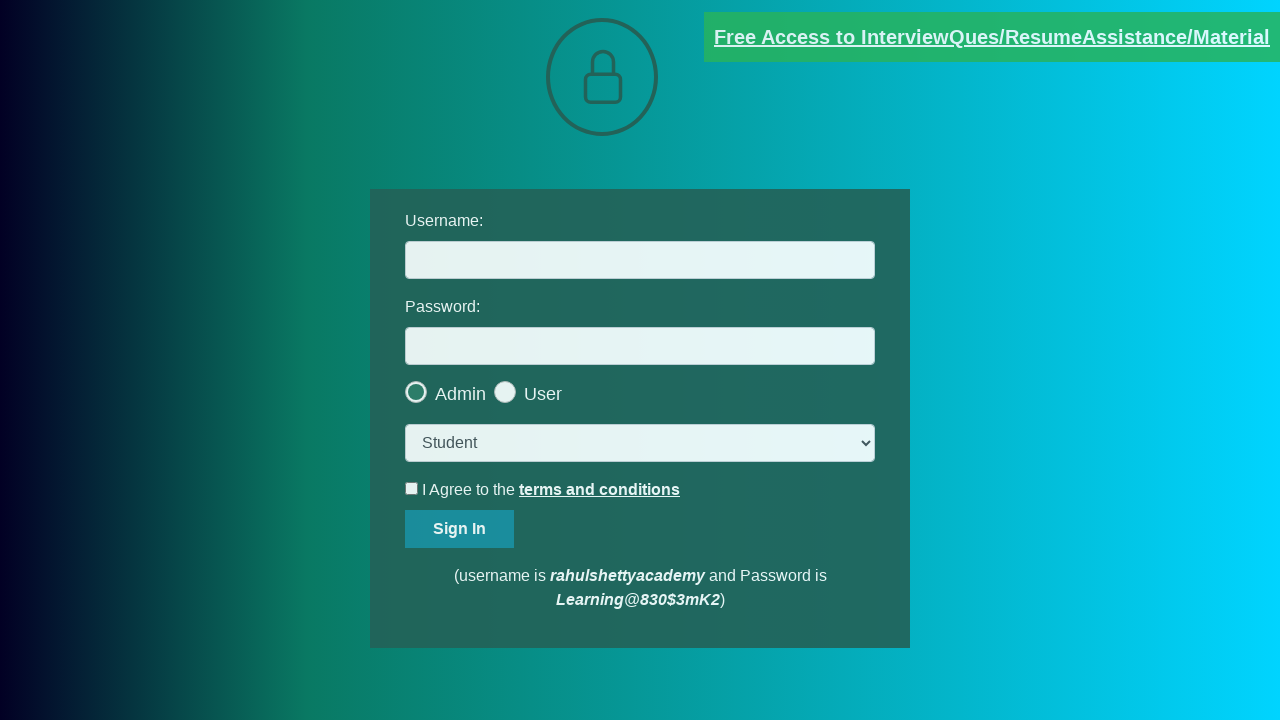

Verified page title is accessible and not None
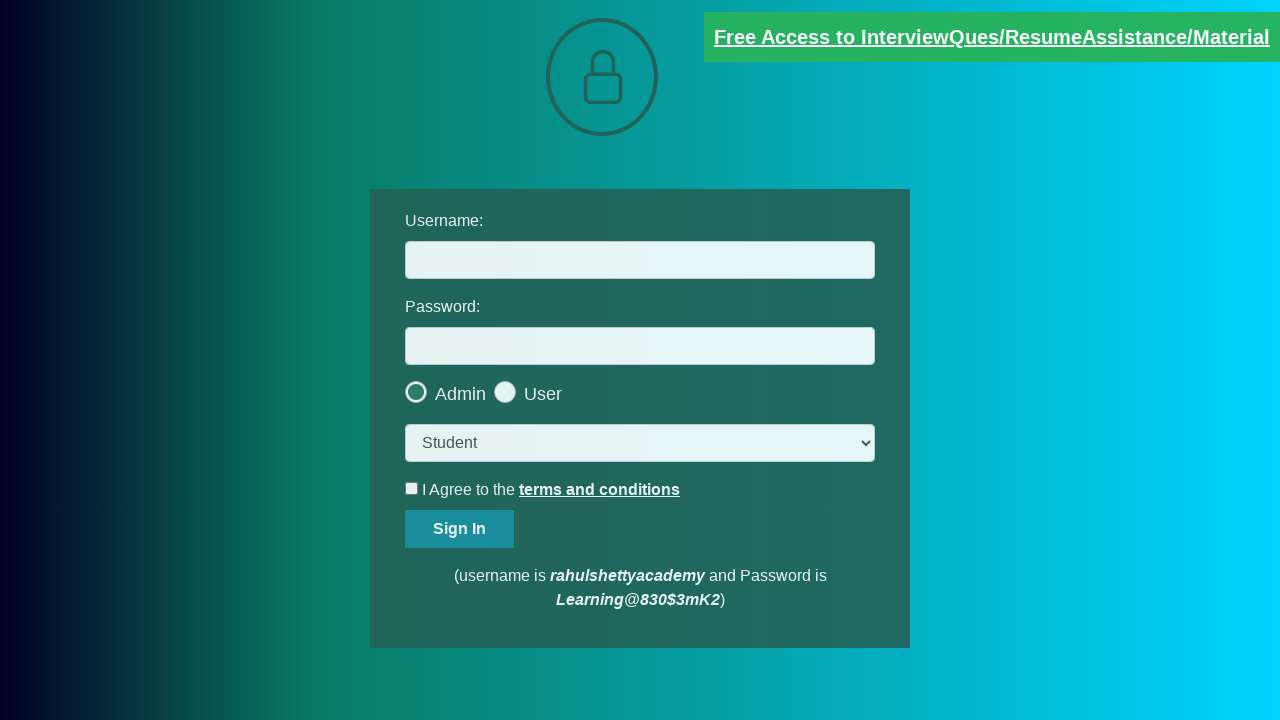

Verified URL contains 'loginpagePractise'
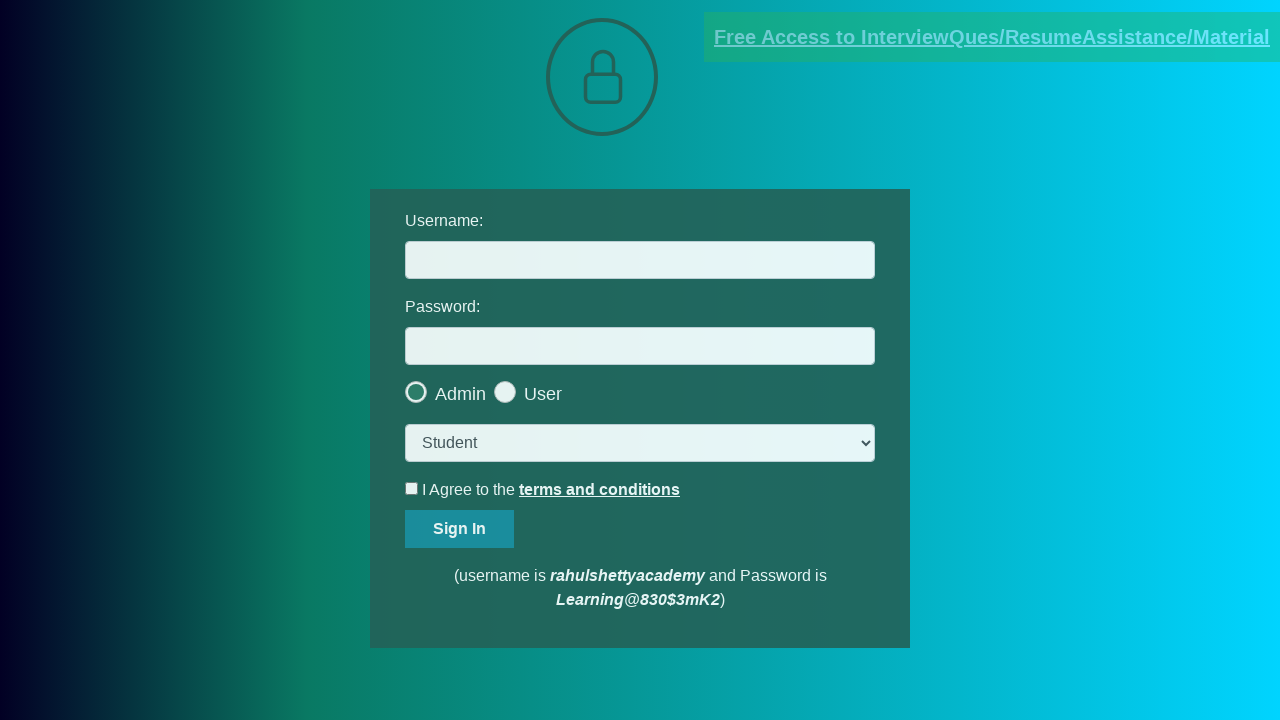

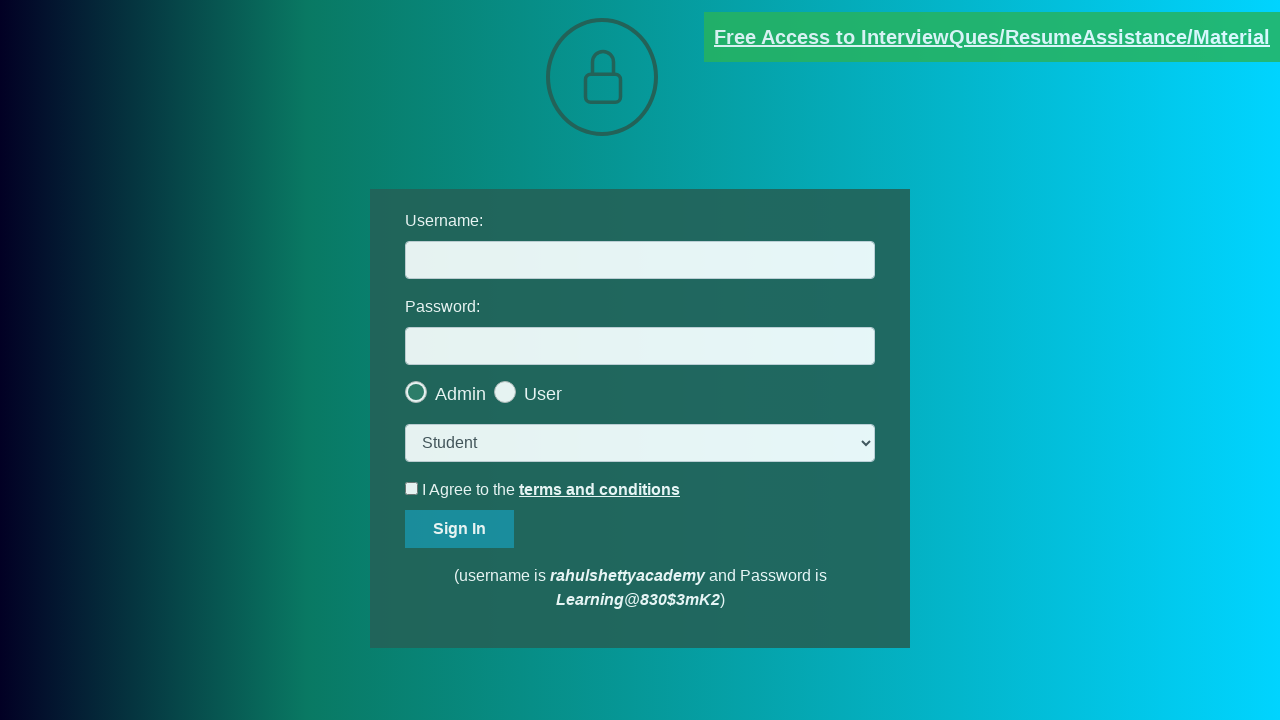